Tests mouse interaction by clicking and holding on a draggable element to demonstrate click-and-hold action

Starting URL: https://awesomeqa.com/selenium/mouse_interaction.html

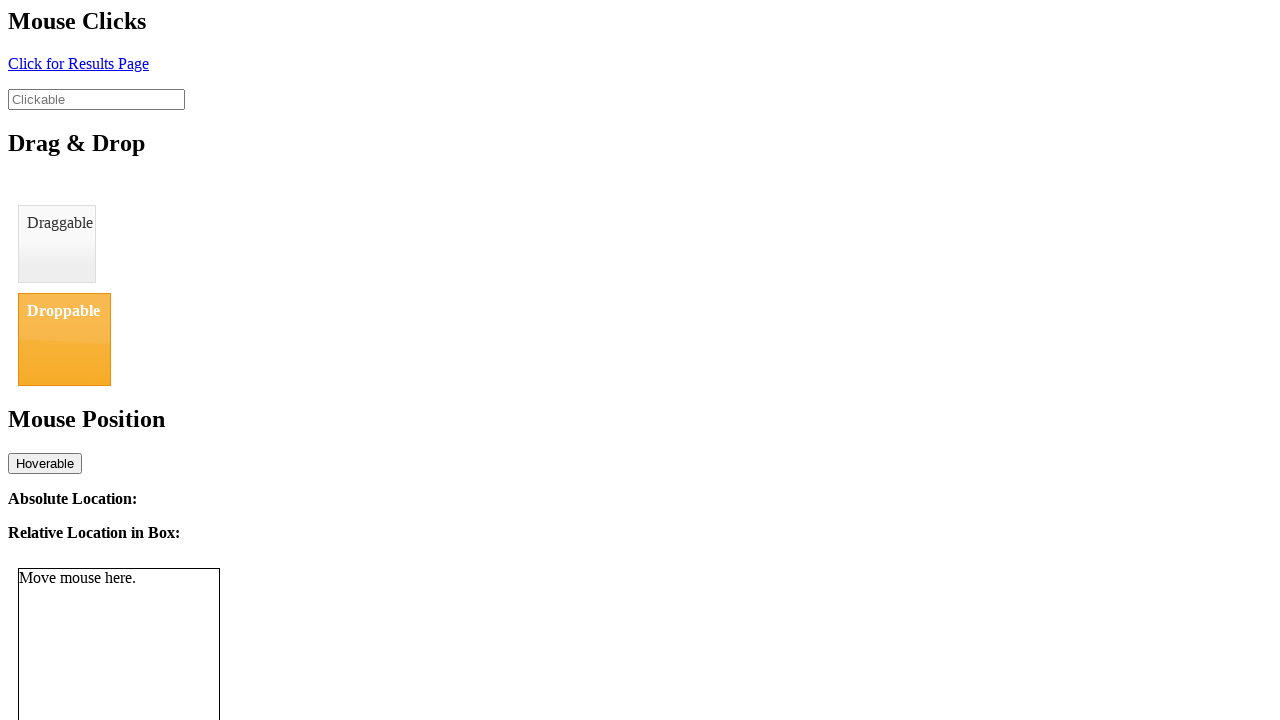

Located draggable element with ID 'draggable'
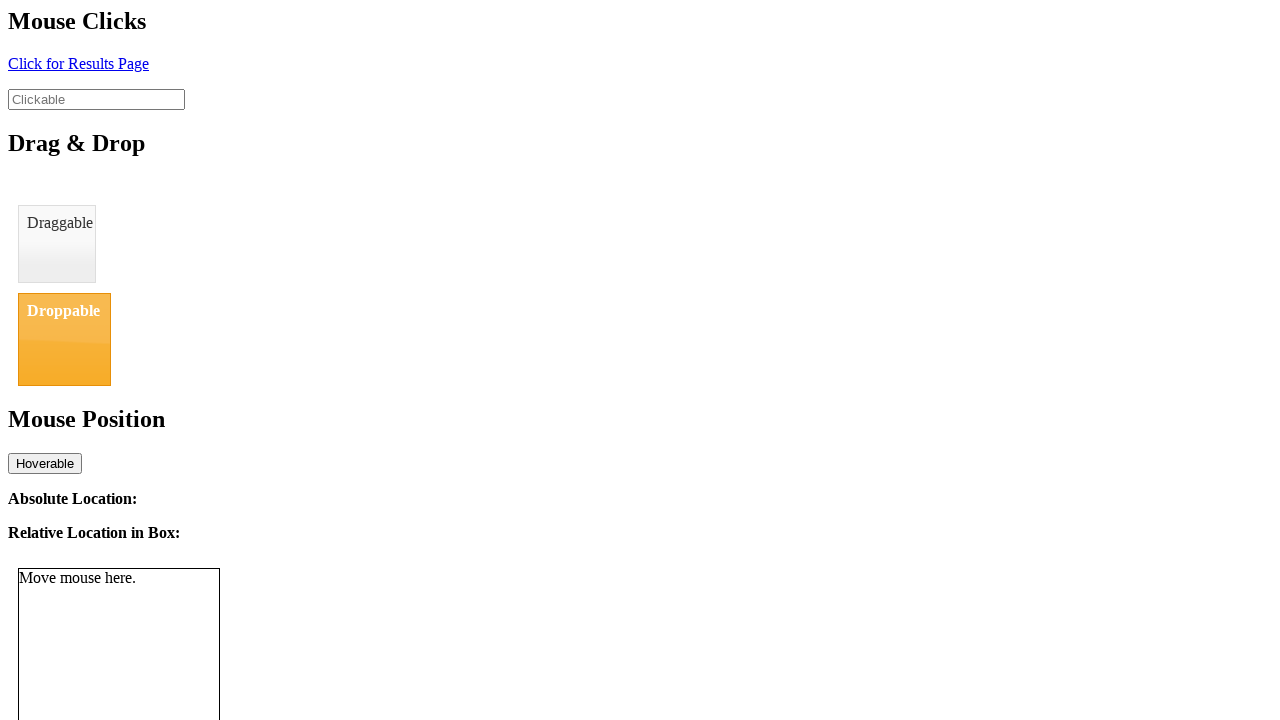

Hovered over draggable element at (57, 244) on #draggable
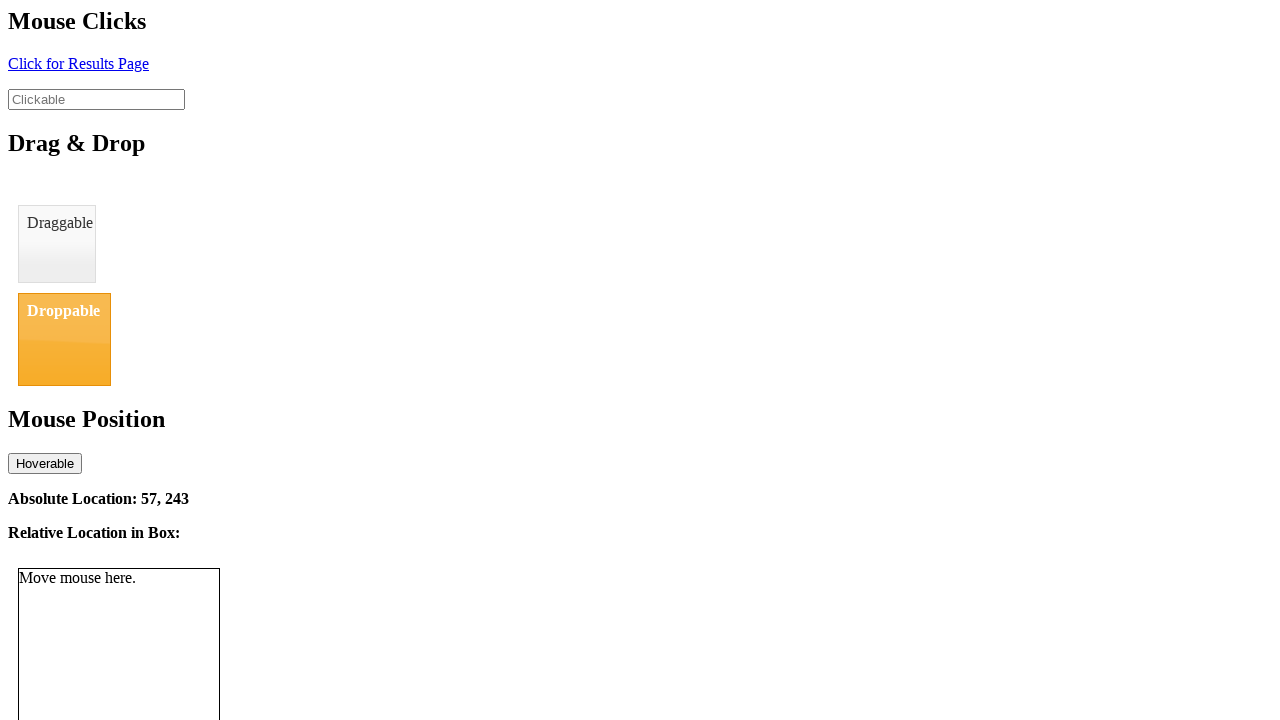

Pressed mouse button down on draggable element at (57, 244)
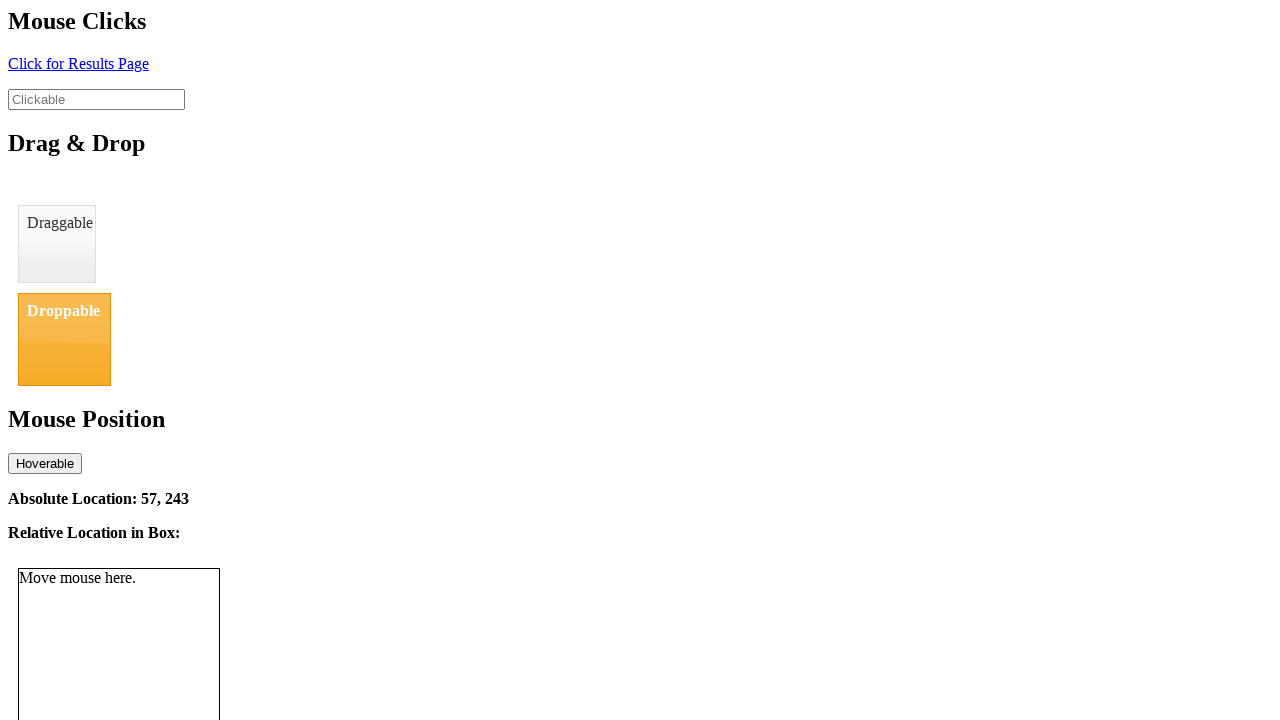

Held mouse button down for 1 second
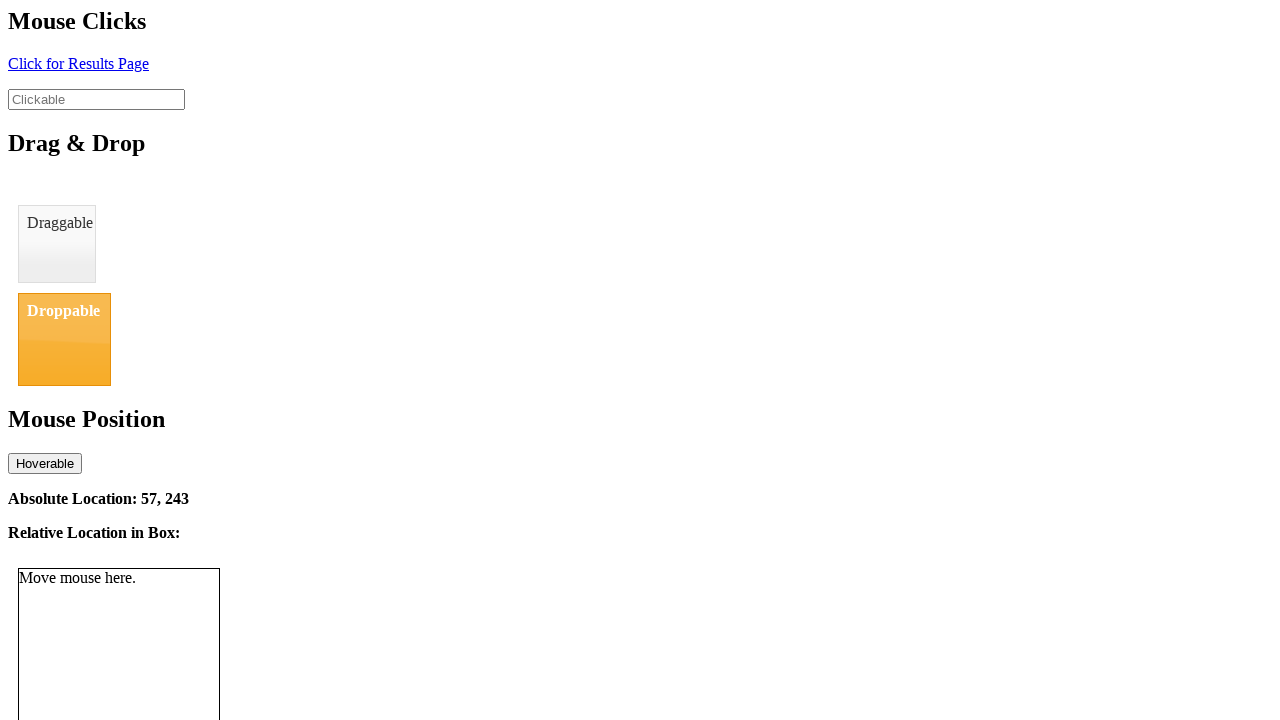

Released mouse button at (57, 244)
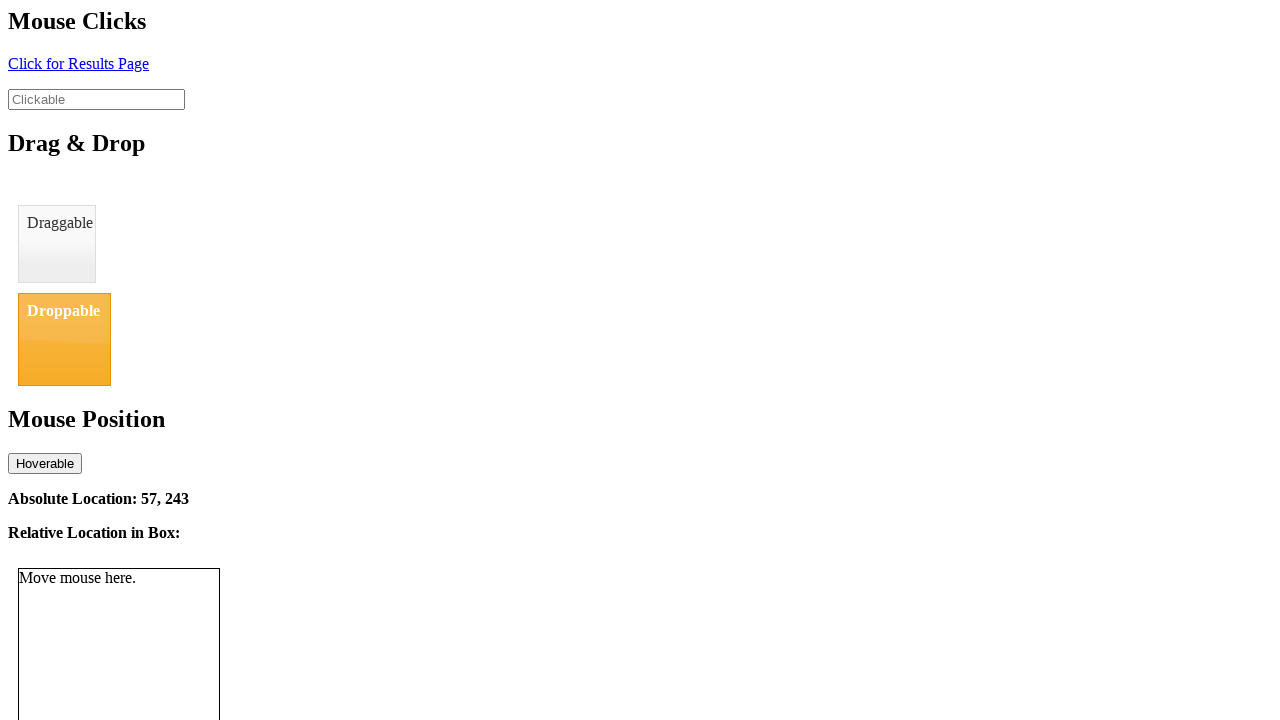

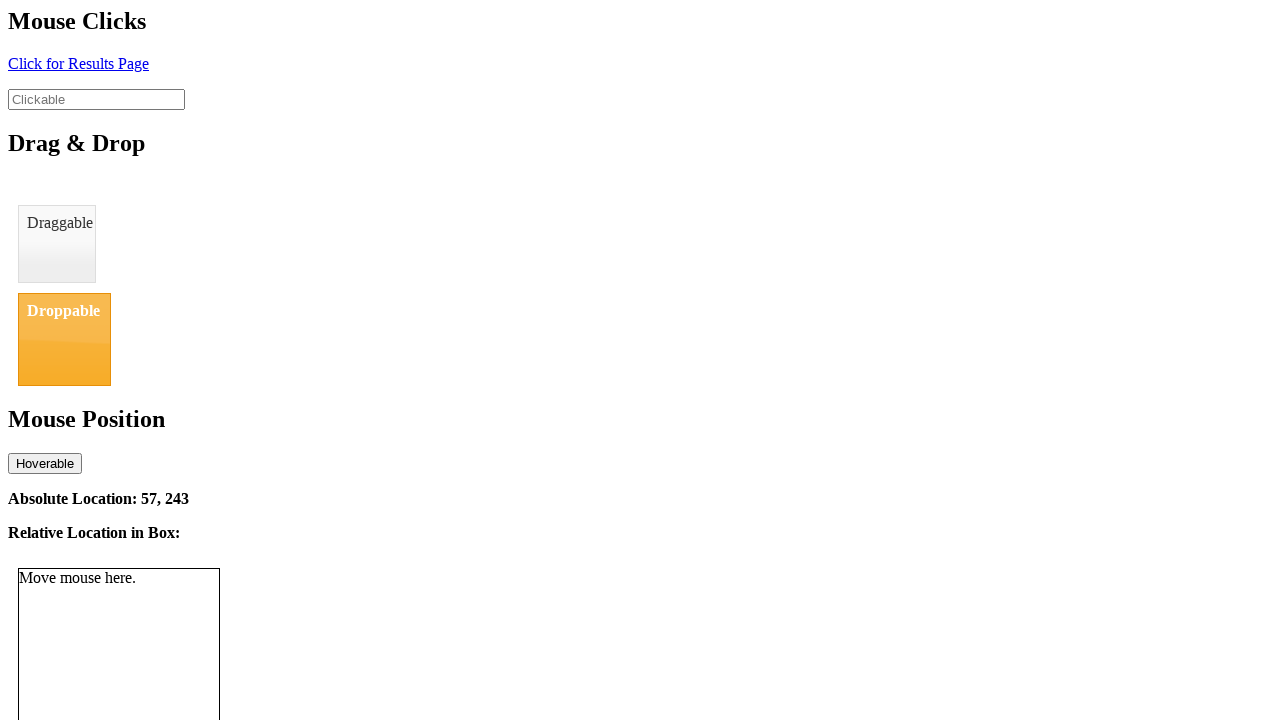